Tests horizontal slider by clicking and dragging the slider element to move it by an offset.

Starting URL: https://the-internet.herokuapp.com/horizontal_slider

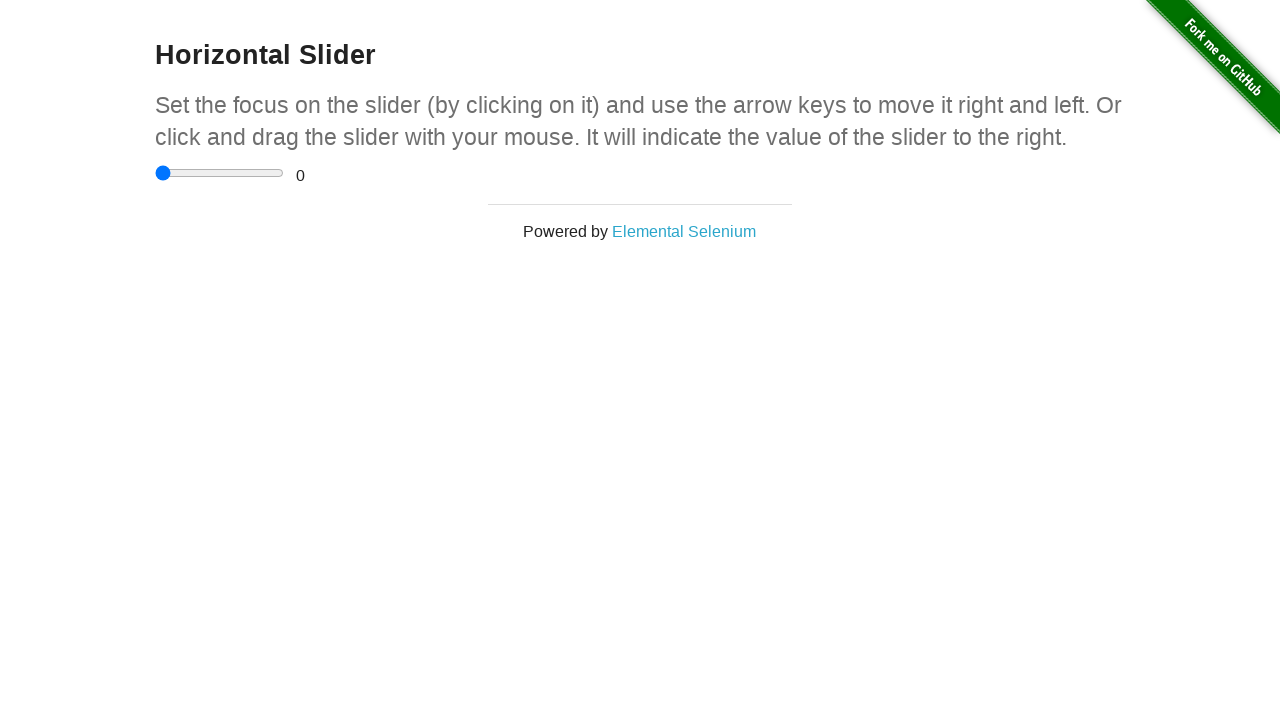

Navigated to horizontal slider page
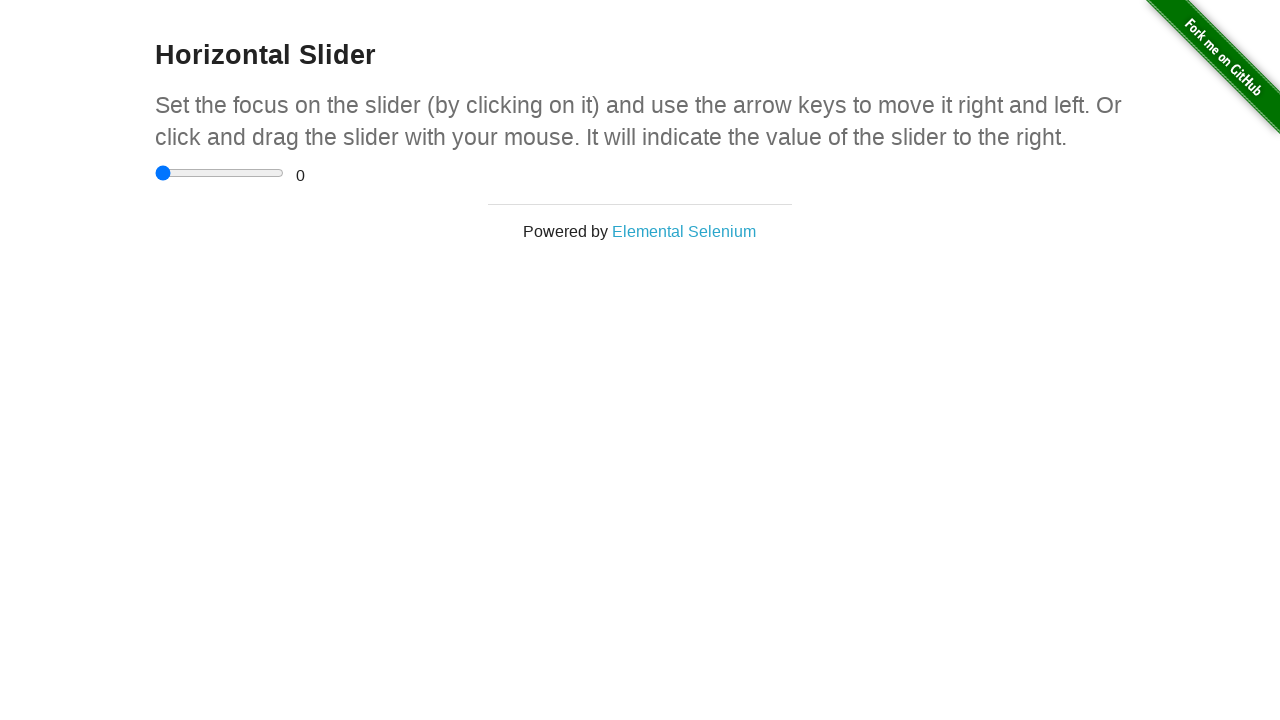

Located the horizontal slider element
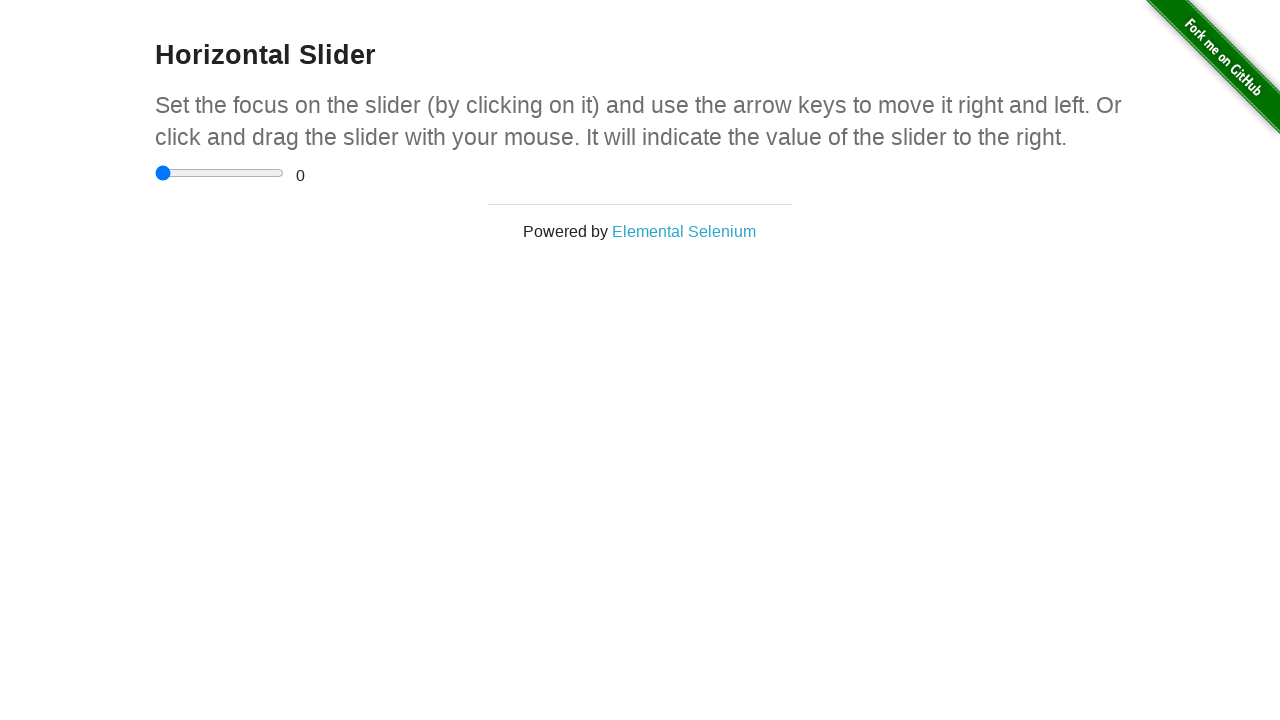

Retrieved bounding box of slider element
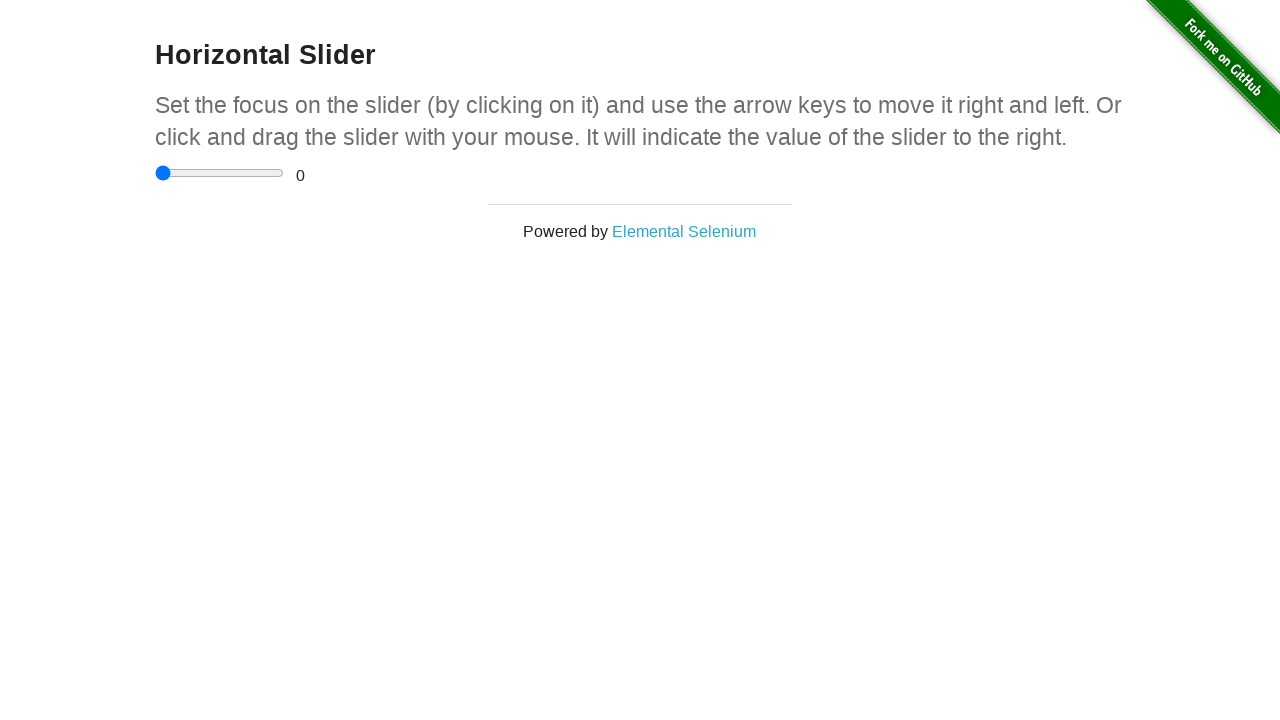

Moved mouse to center of slider at (220, 173)
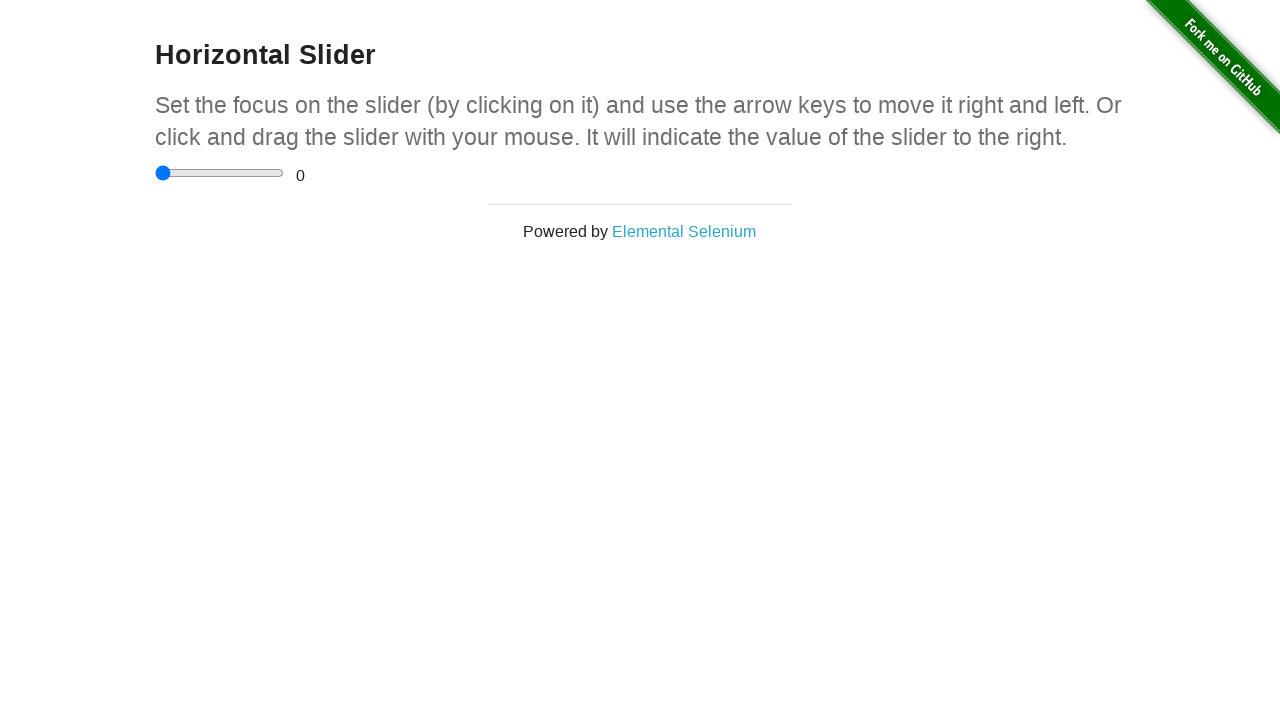

Pressed mouse button down on slider at (220, 173)
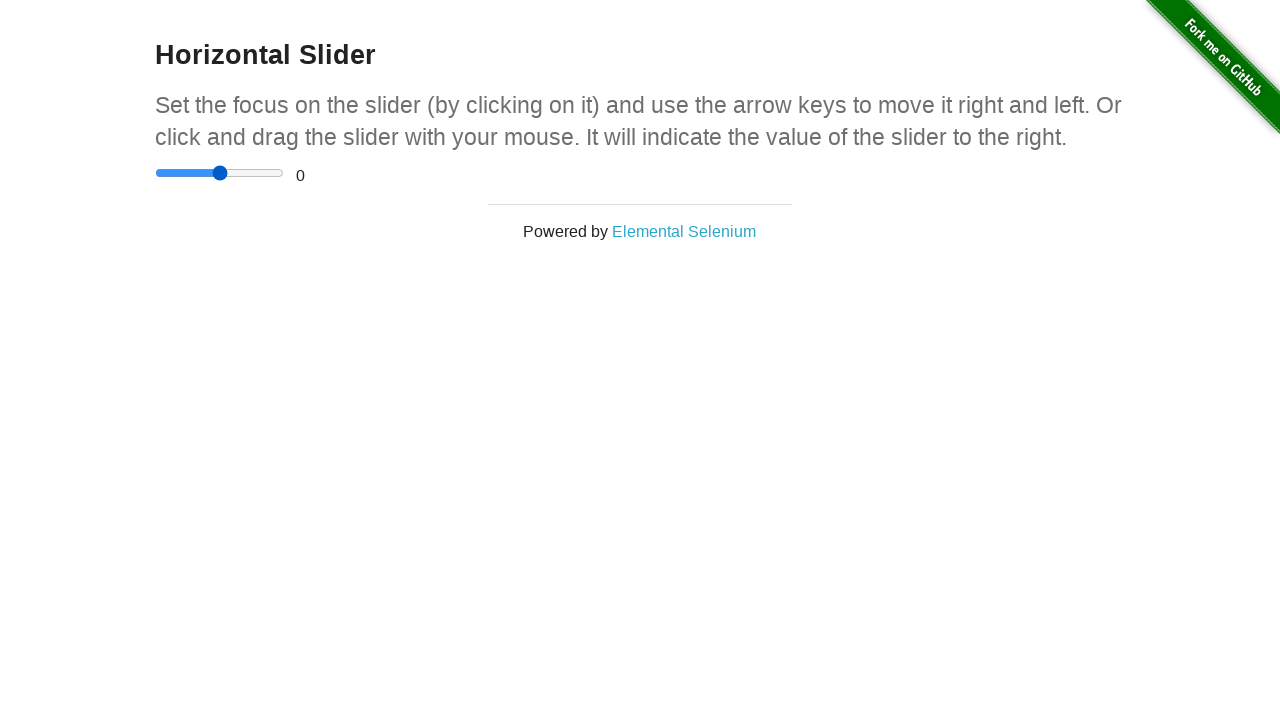

Dragged slider 40 pixels to the right at (260, 173)
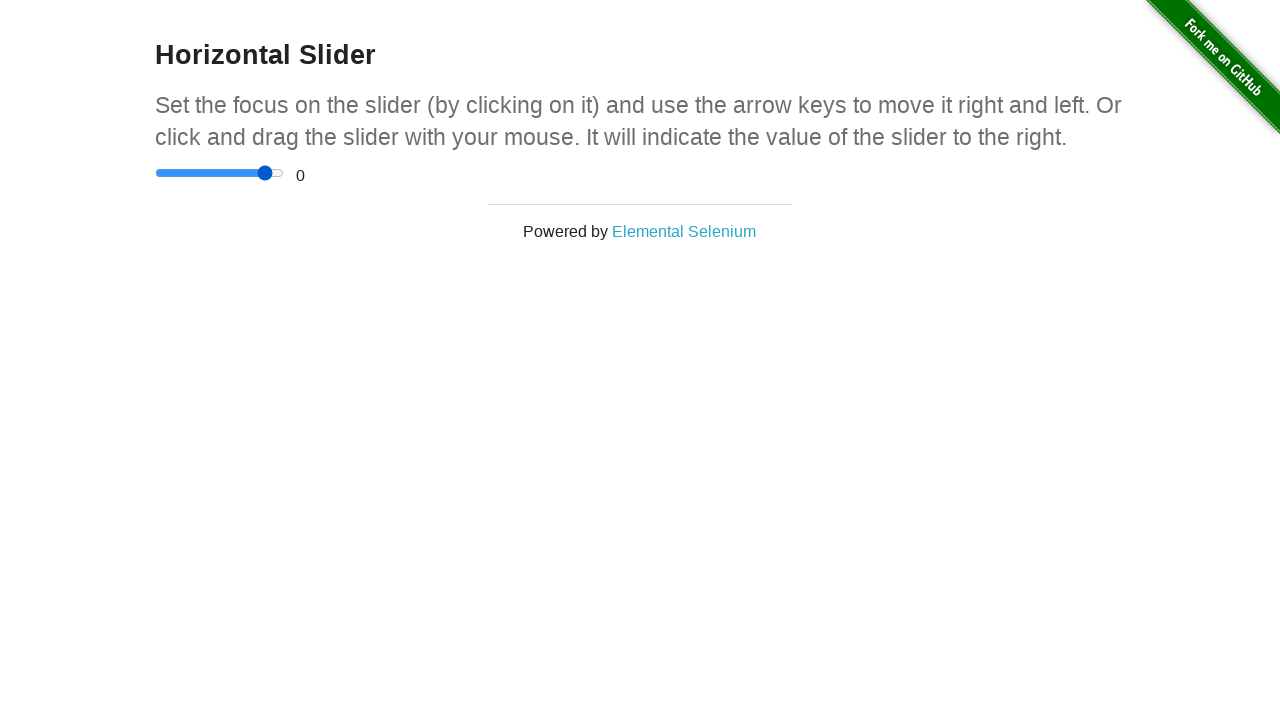

Released mouse button to complete drag operation at (260, 173)
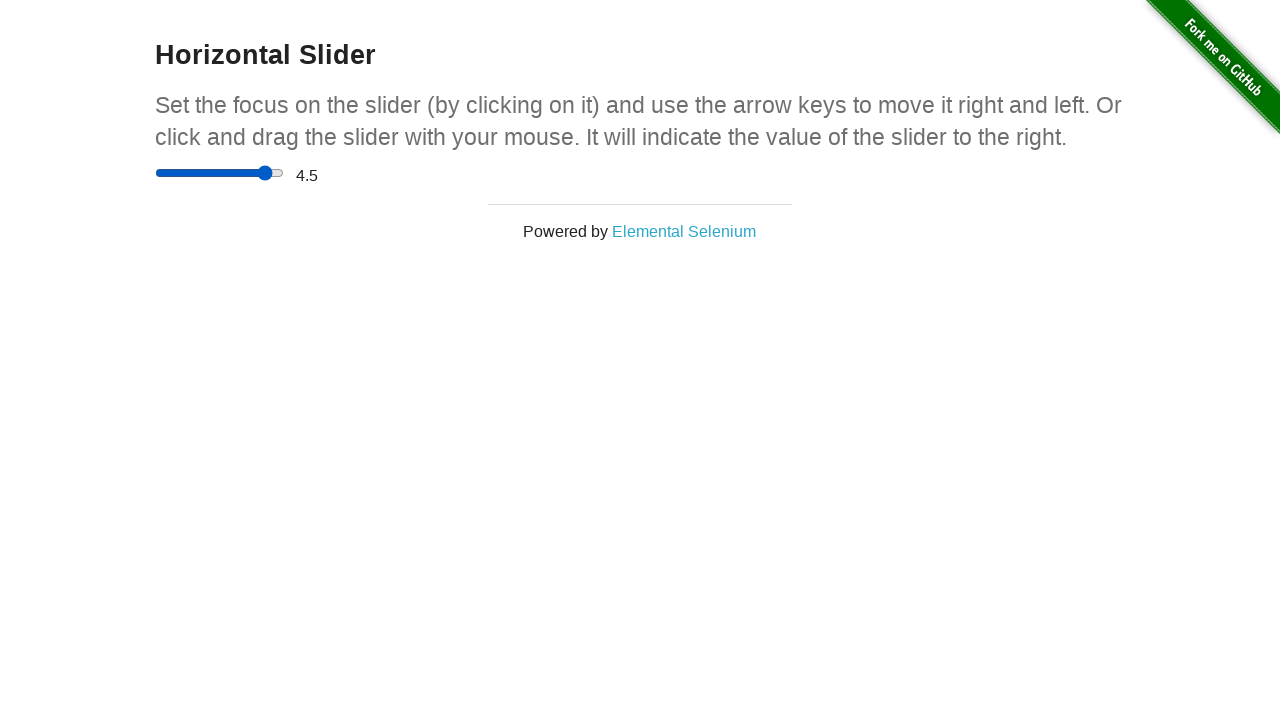

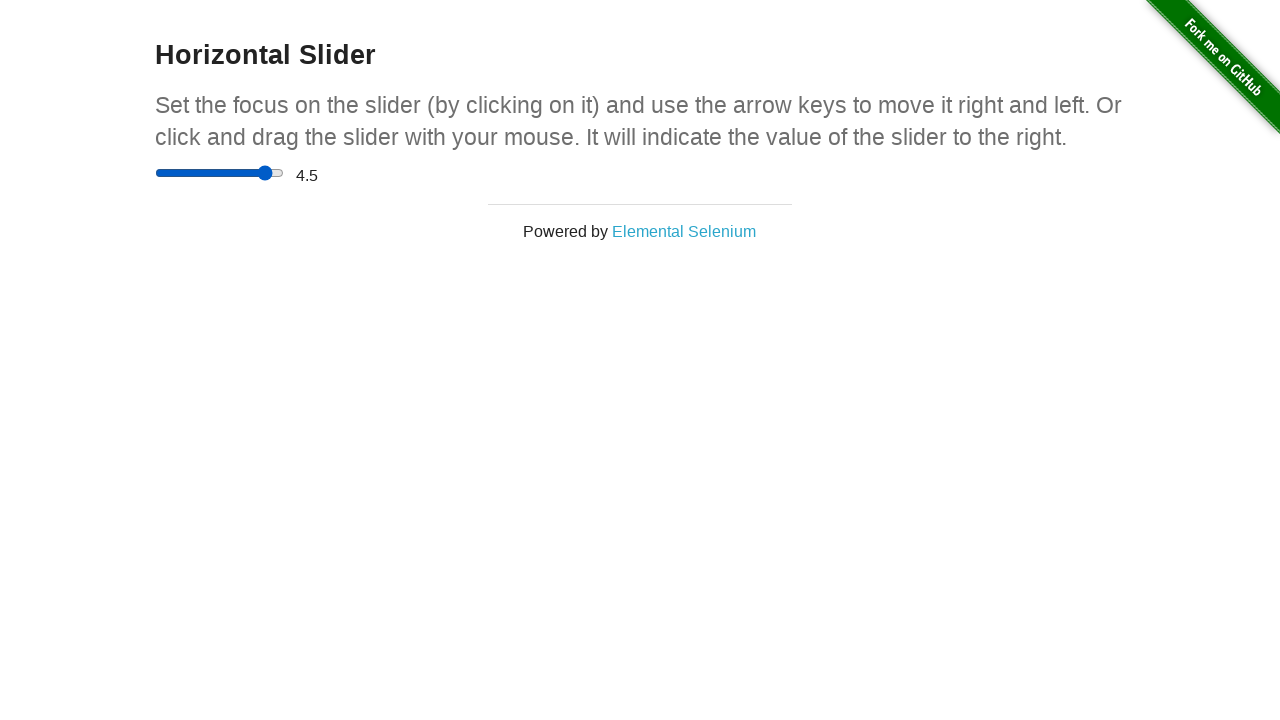